Tests required field validation by attempting to submit form without filling required fields

Starting URL: https://katalon-test.s3.amazonaws.com/aut/html/form.html

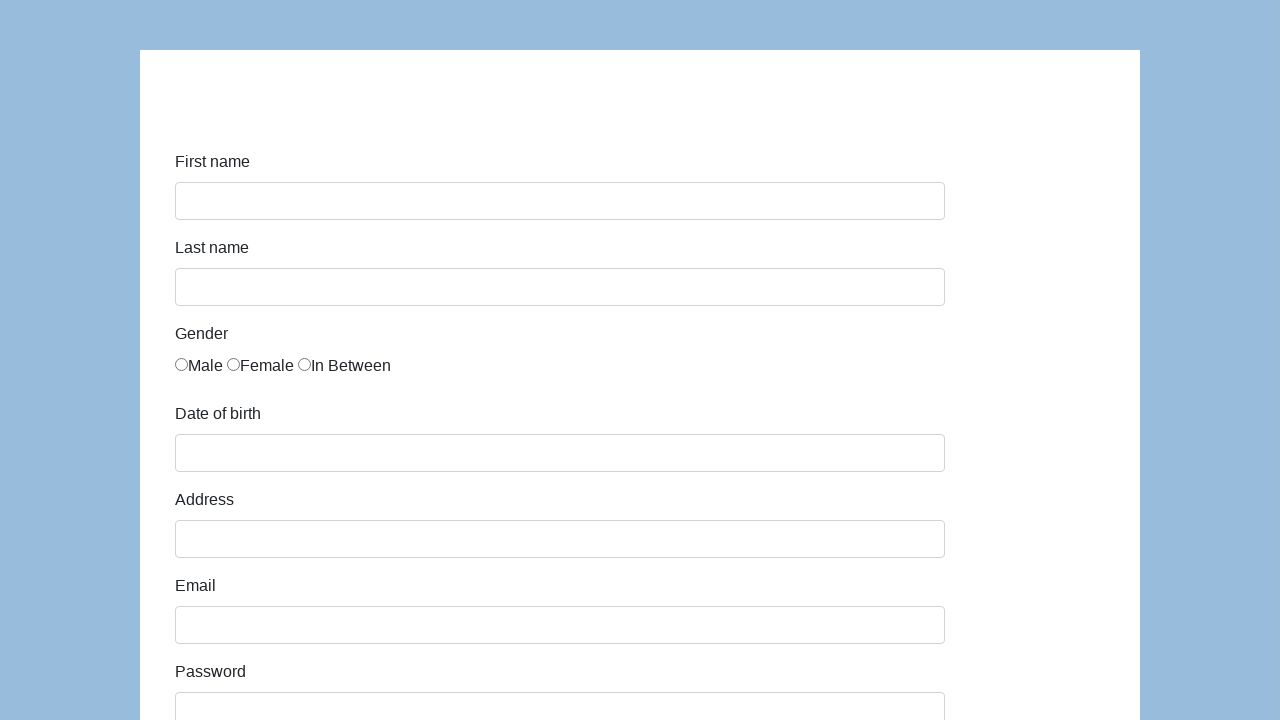

Navigated to form page
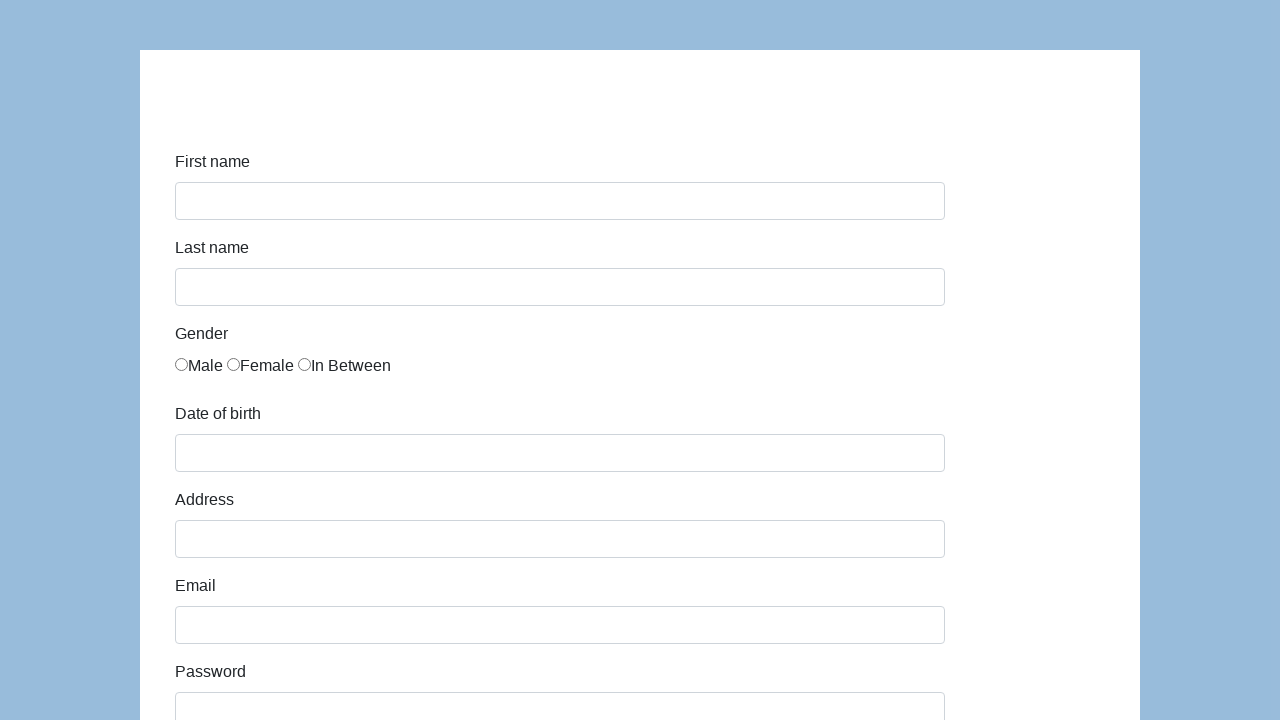

Clicked submit button without filling required fields at (213, 665) on #submit
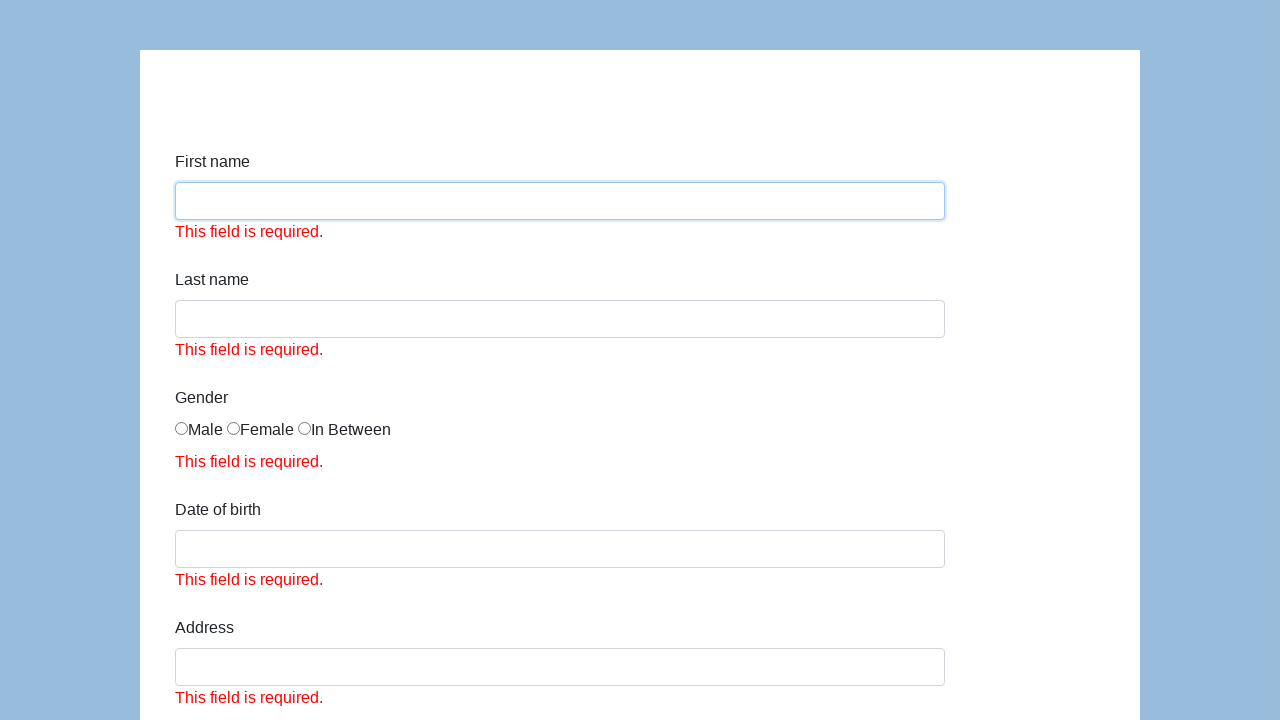

First name error message appeared
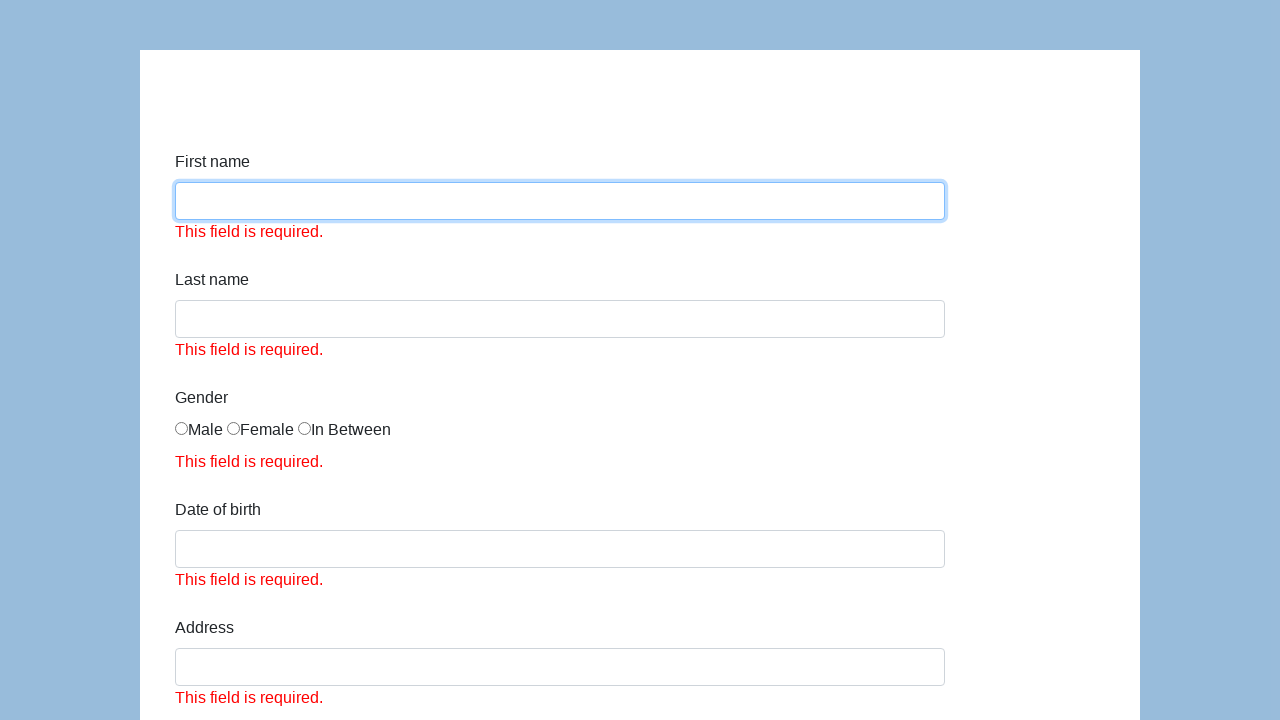

Last name error message appeared
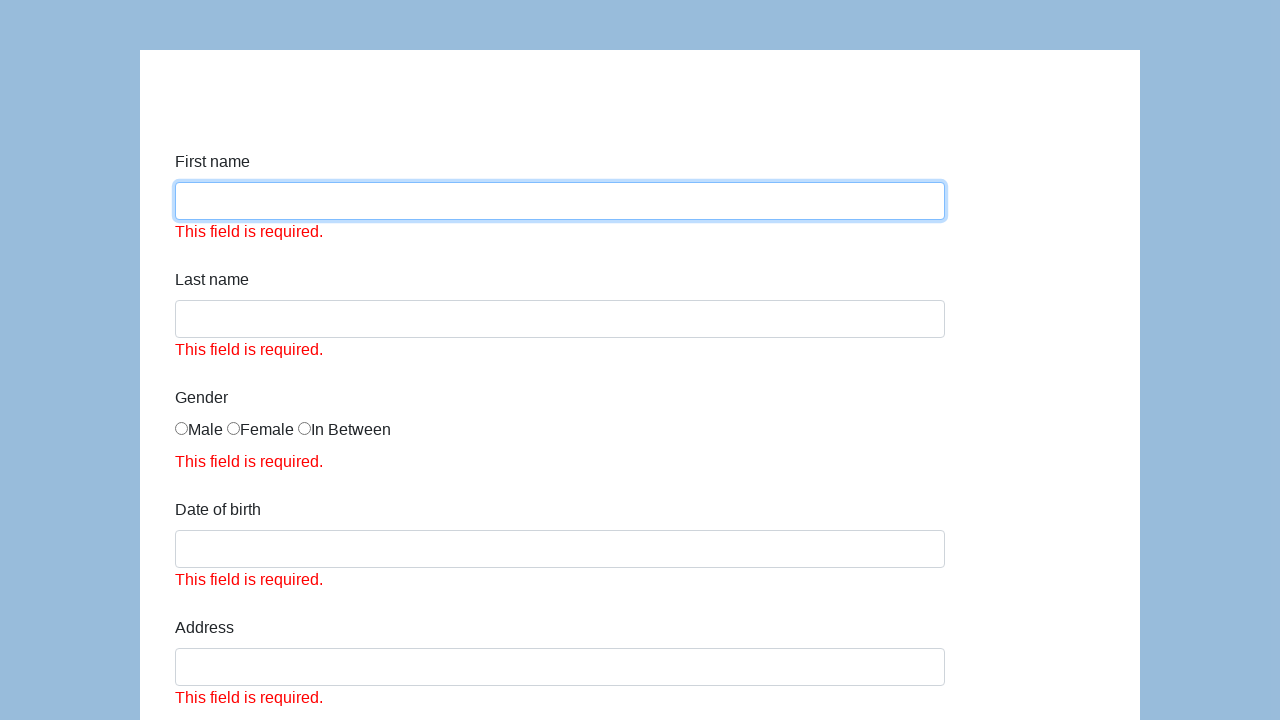

Gender error message appeared
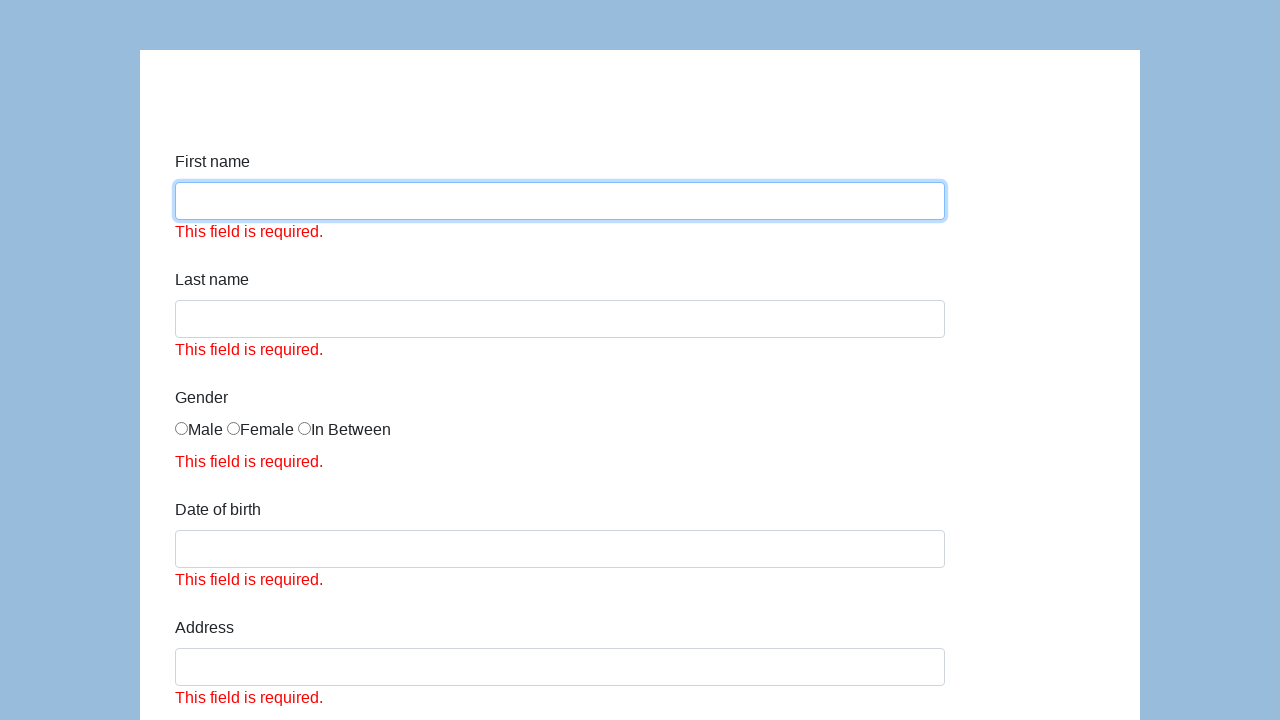

Date of birth error message appeared
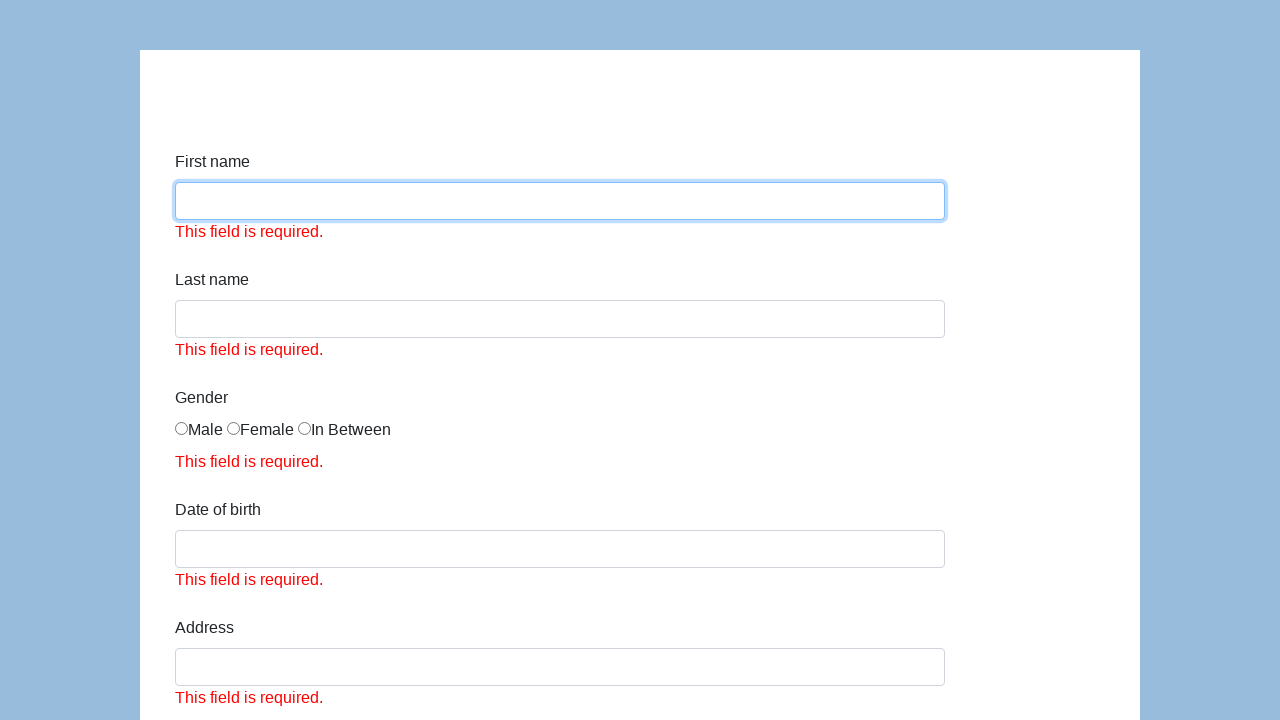

Address error message appeared
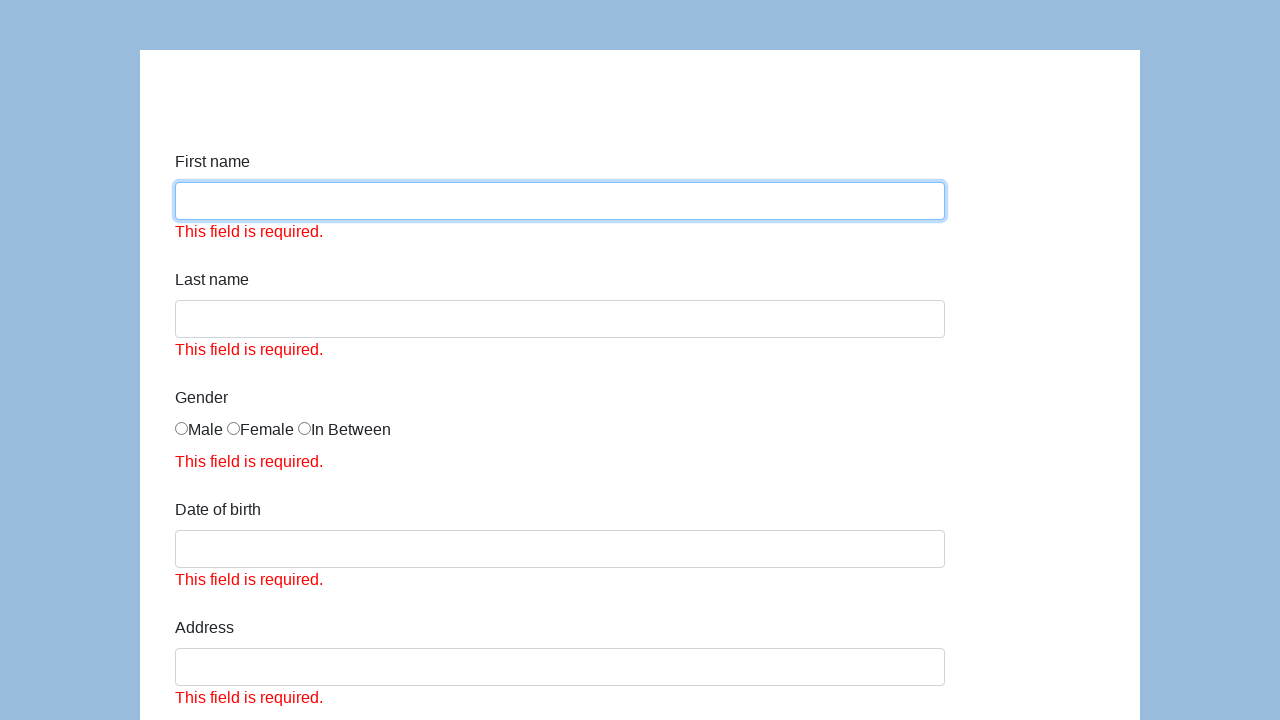

Email error message appeared
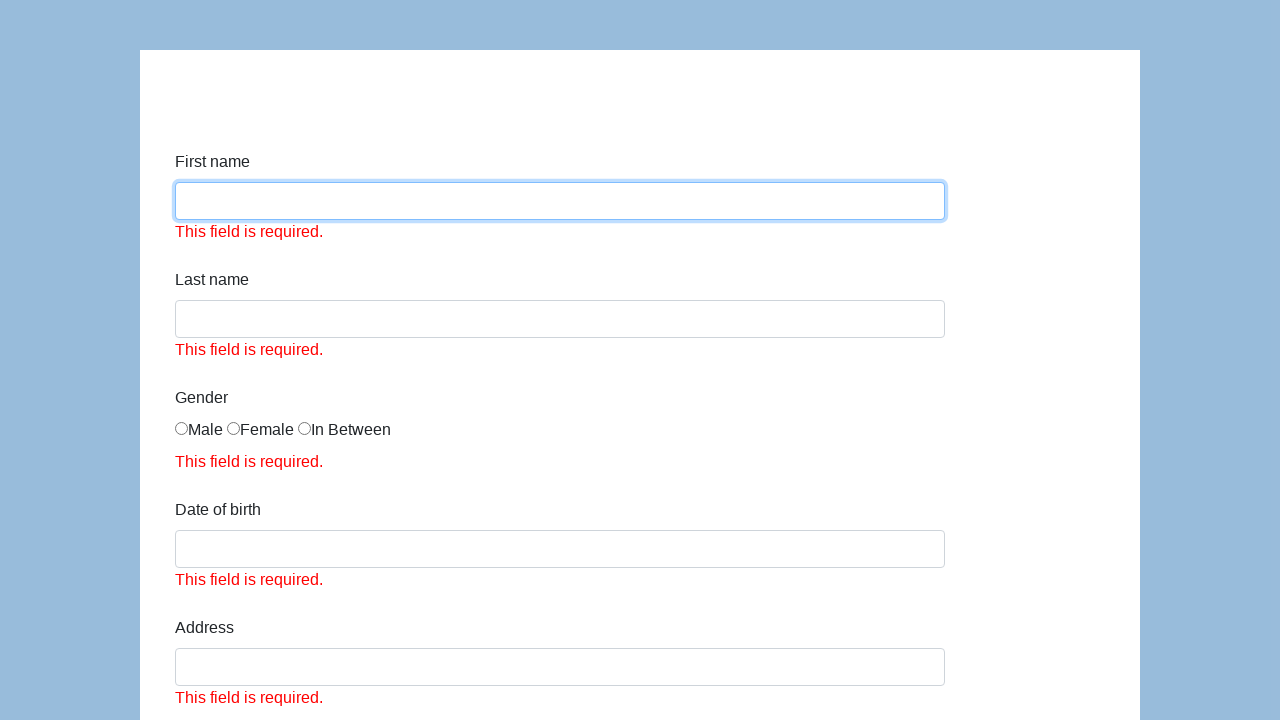

Password error message appeared
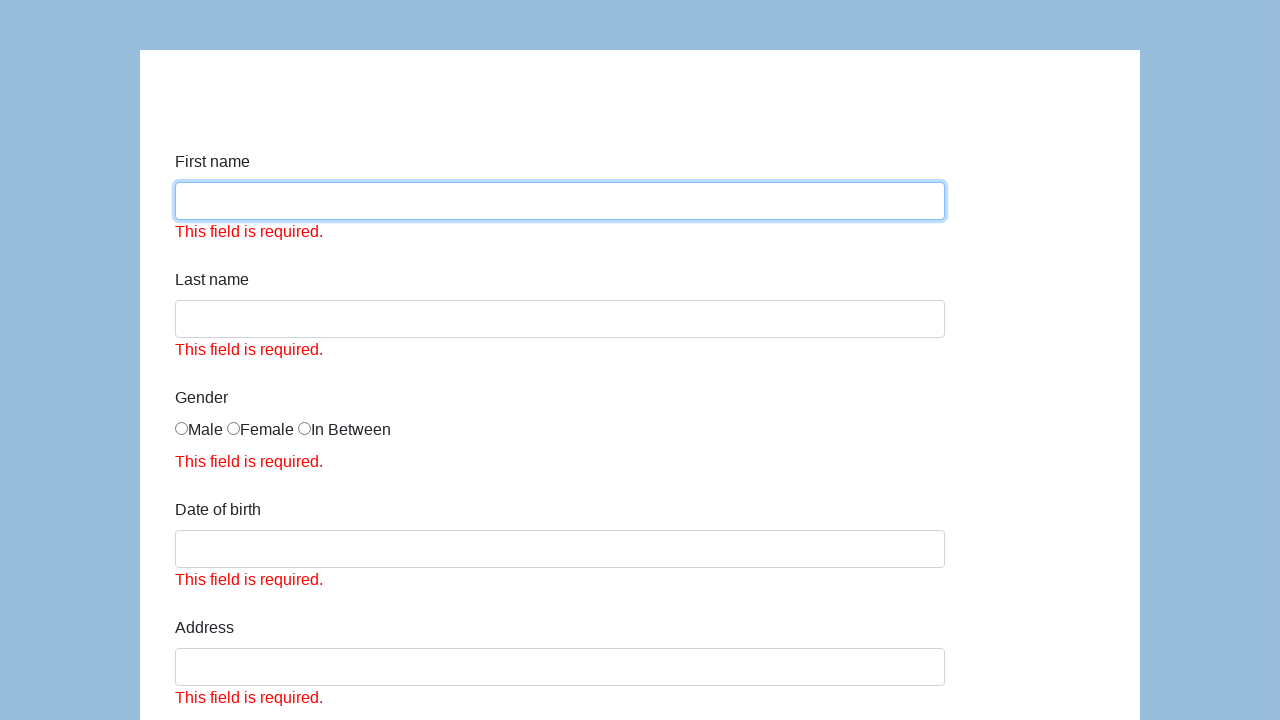

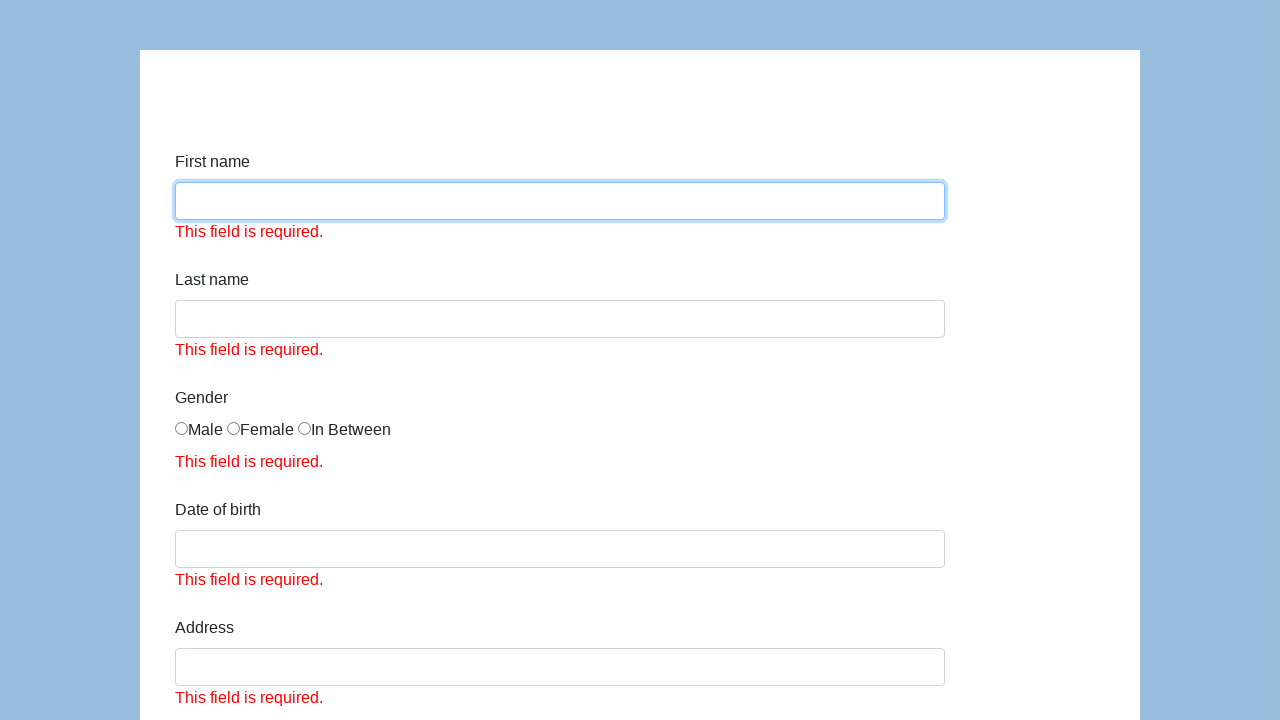